Tests an e-commerce site's search and add-to-cart functionality by searching for products containing "ca", verifying search results, and adding specific items to cart

Starting URL: https://rahulshettyacademy.com/seleniumPractise/#/

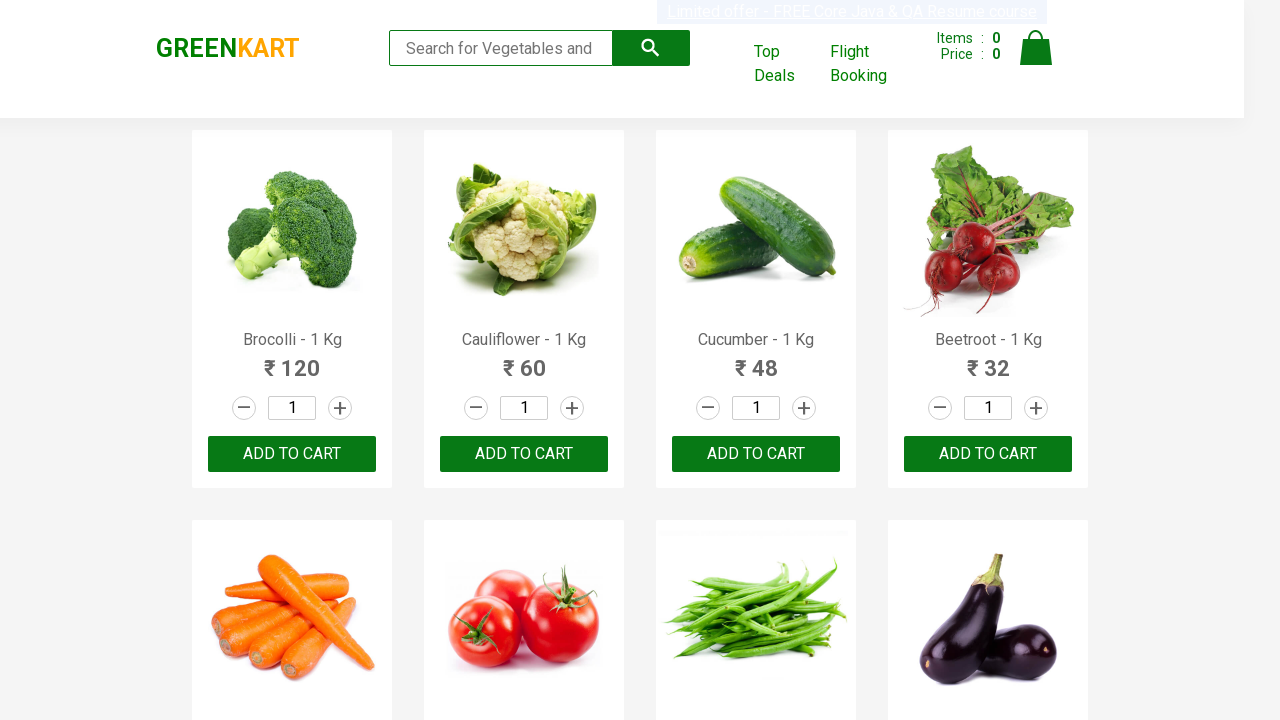

Filled search field with 'ca' on input.search-keyword
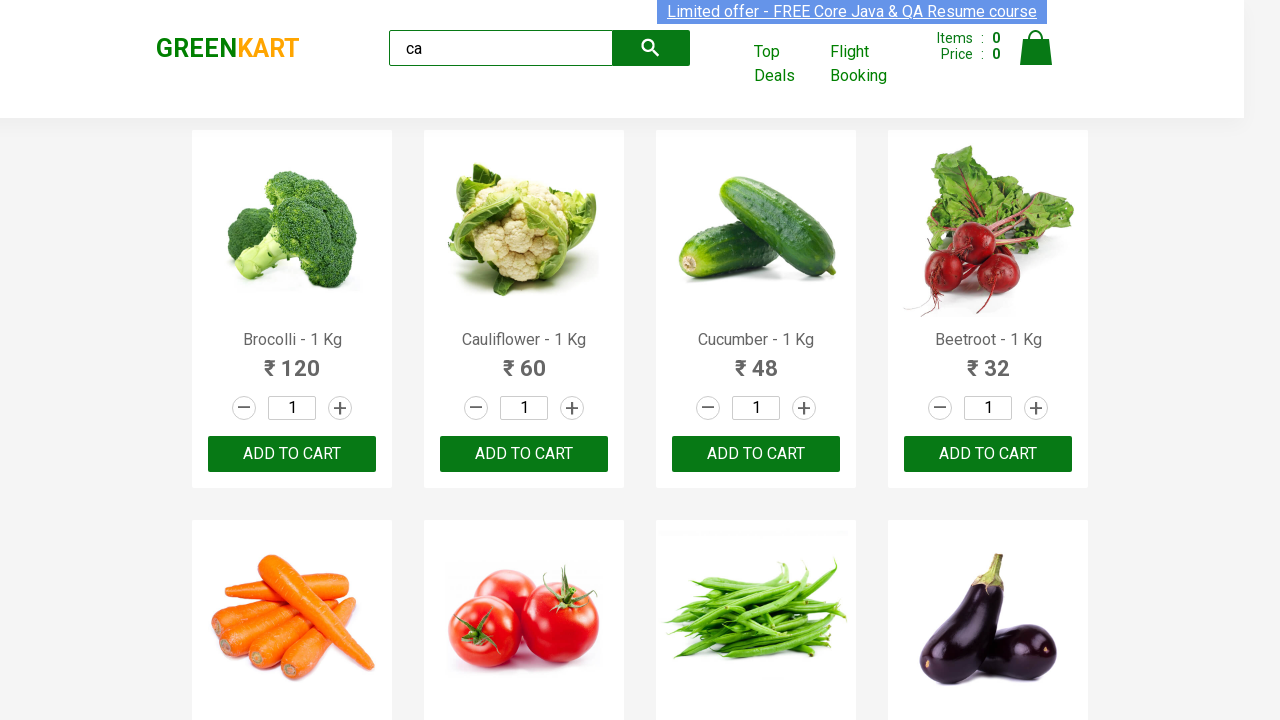

Clicked search button to find products containing 'ca' at (651, 48) on button.search-button
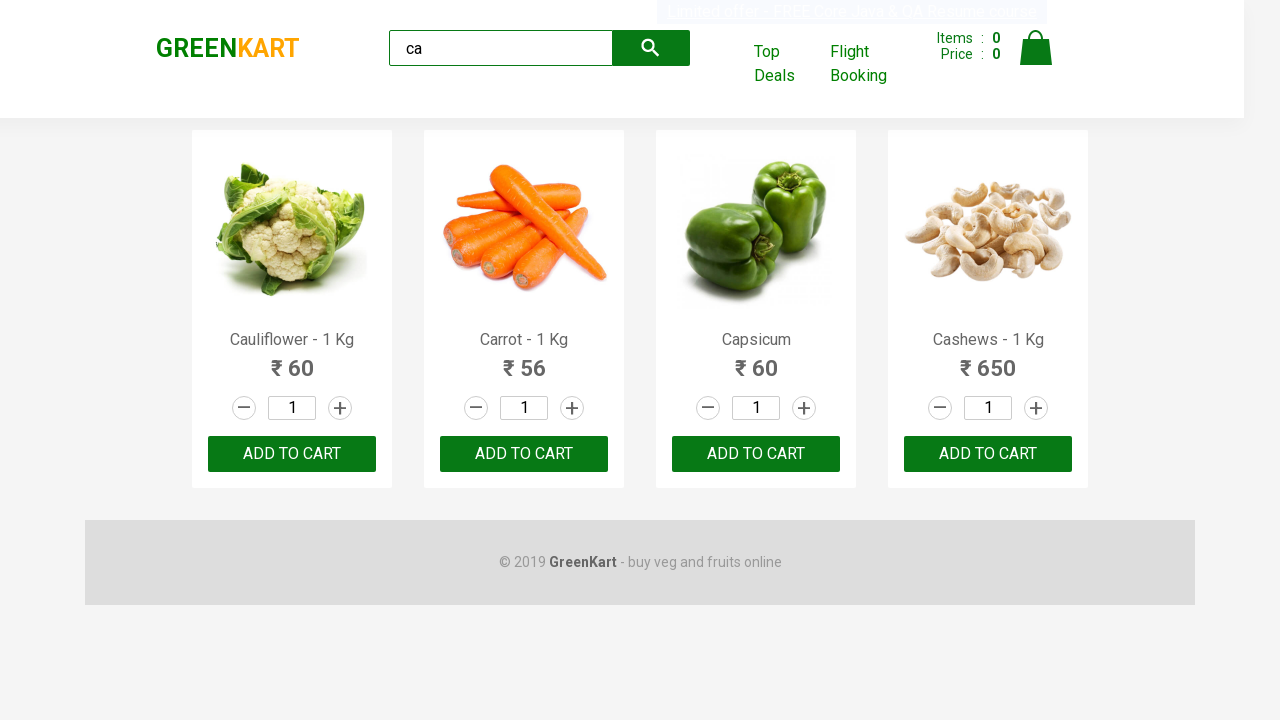

Search results loaded with products visible
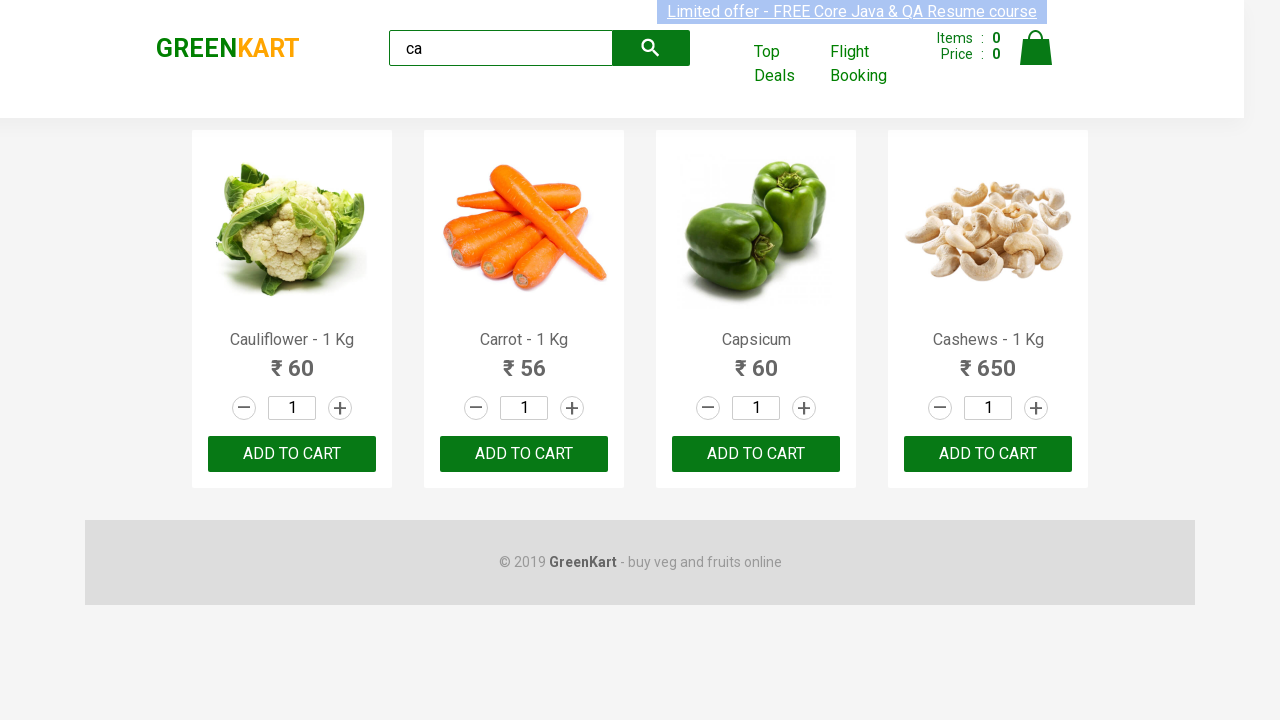

Clicked ADD TO CART for the third product in search results at (756, 454) on .products .product >> nth=2 >> text=ADD TO CART
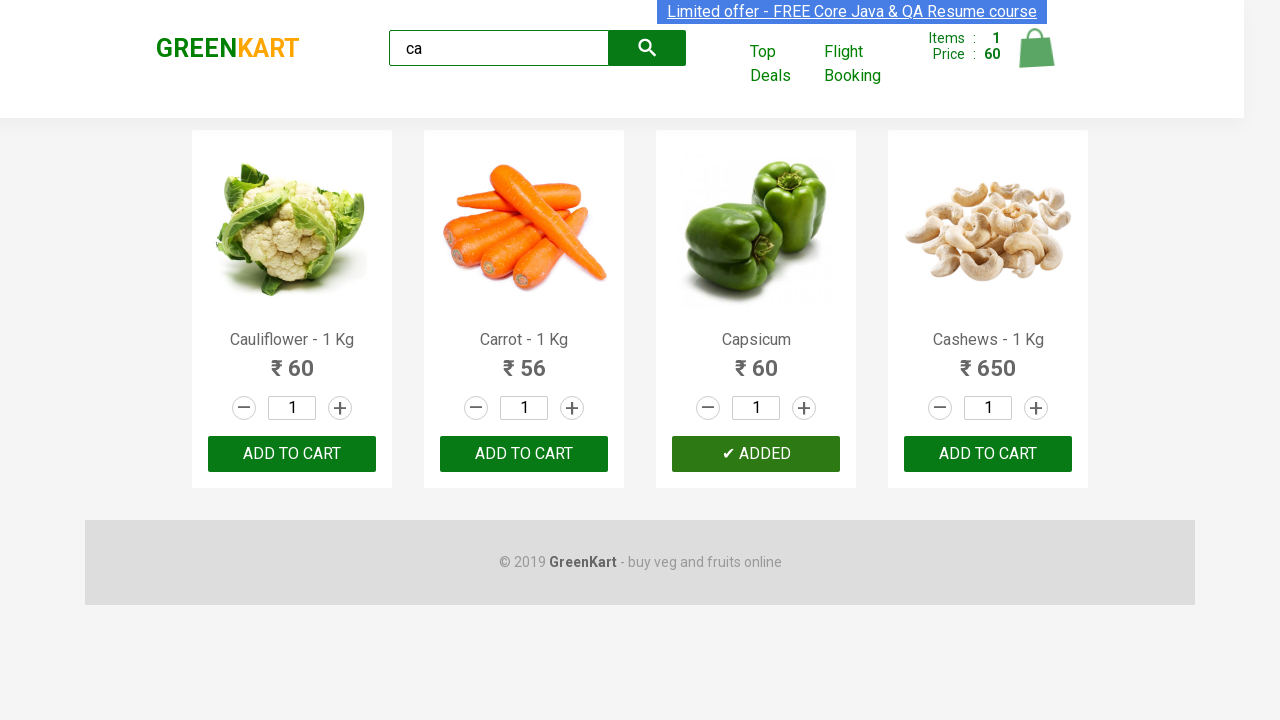

Found and clicked ADD TO CART for Cashews product at (988, 454) on .products .product >> nth=3 >> button
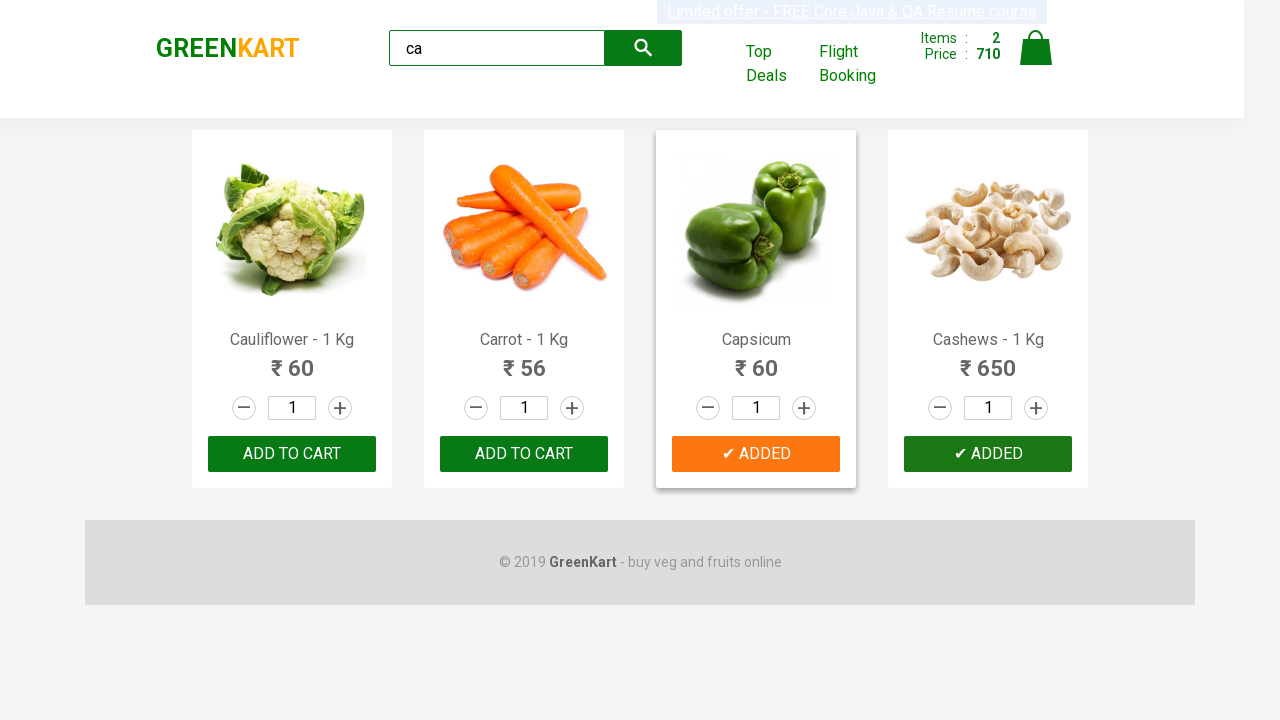

Verified brand text equals 'GREENKART'
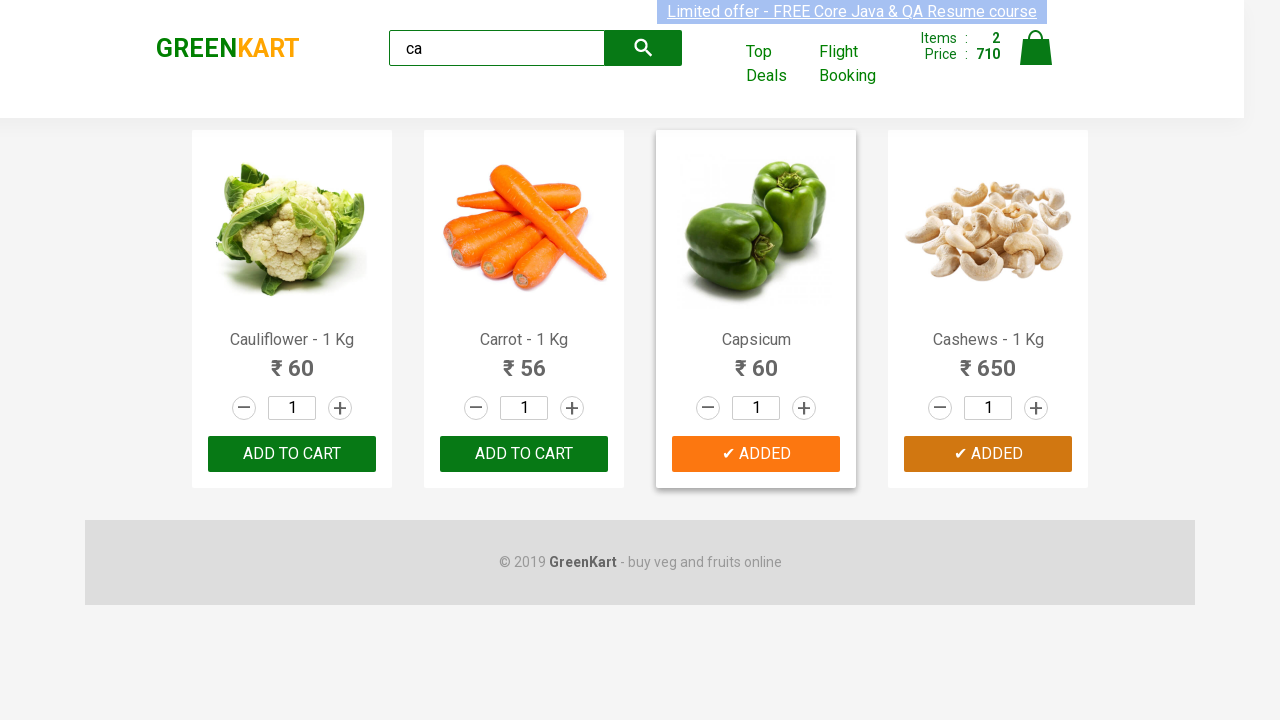

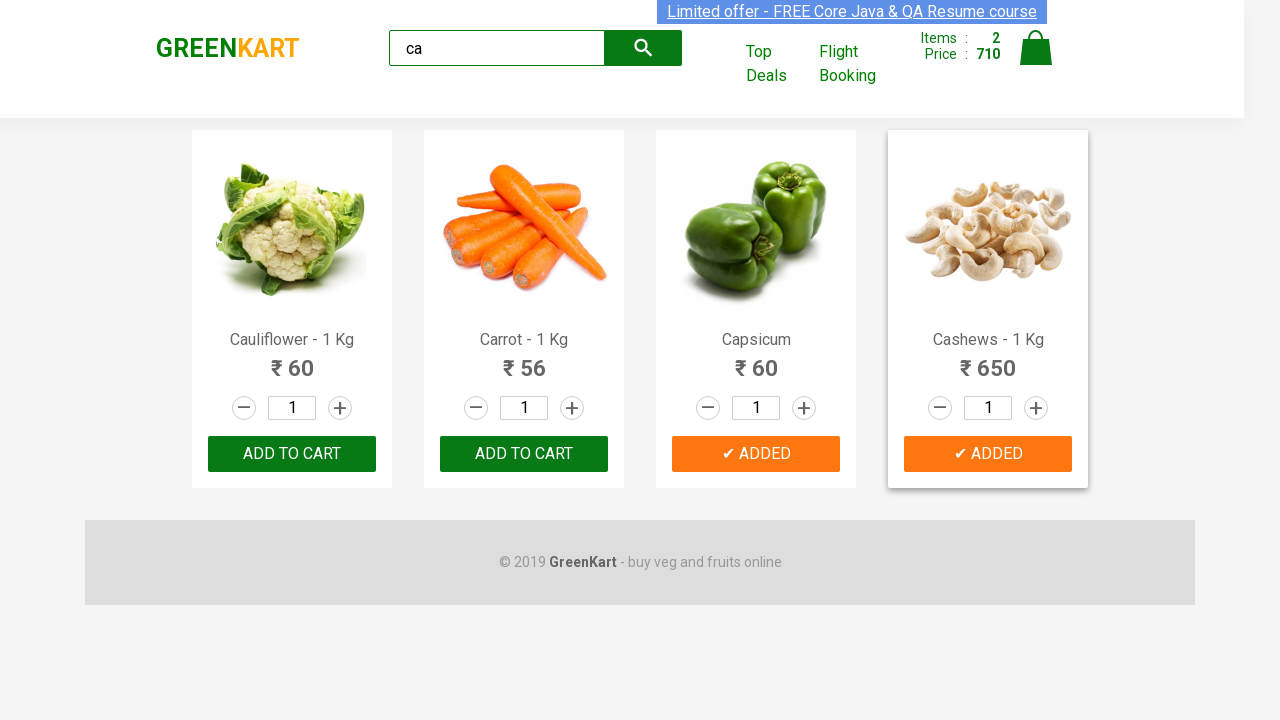